Tests JavaScript-based scrolling on a practice automation page by scrolling the window and then scrolling within a fixed table element to view table data.

Starting URL: https://rahulshettyacademy.com/AutomationPractice/

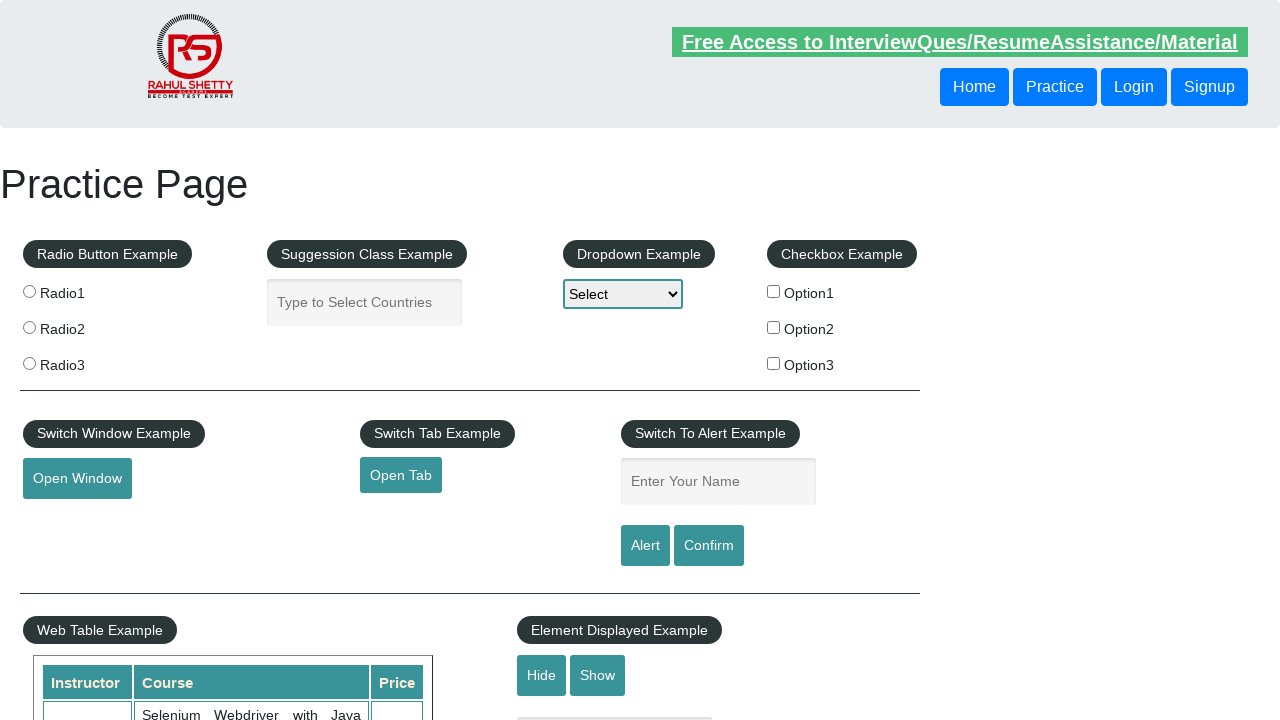

Scrolled window down by 500 pixels using JavaScript
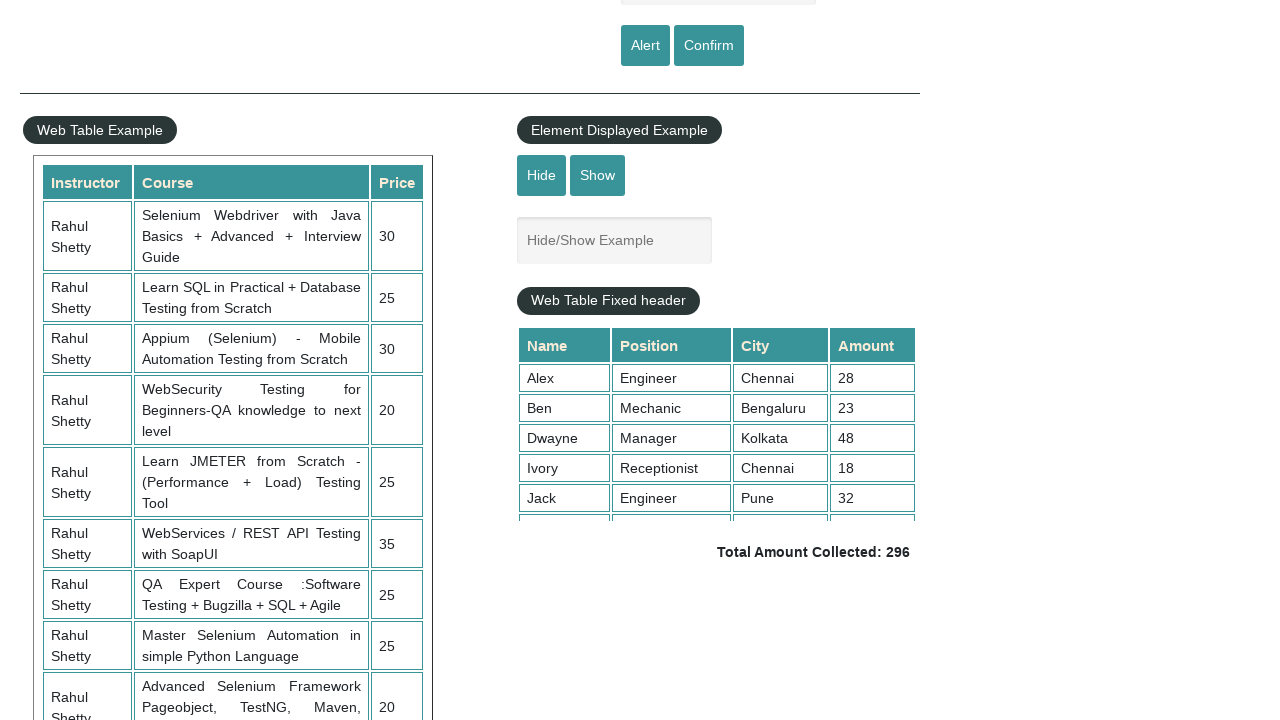

Waited 1 second for scroll animation to complete
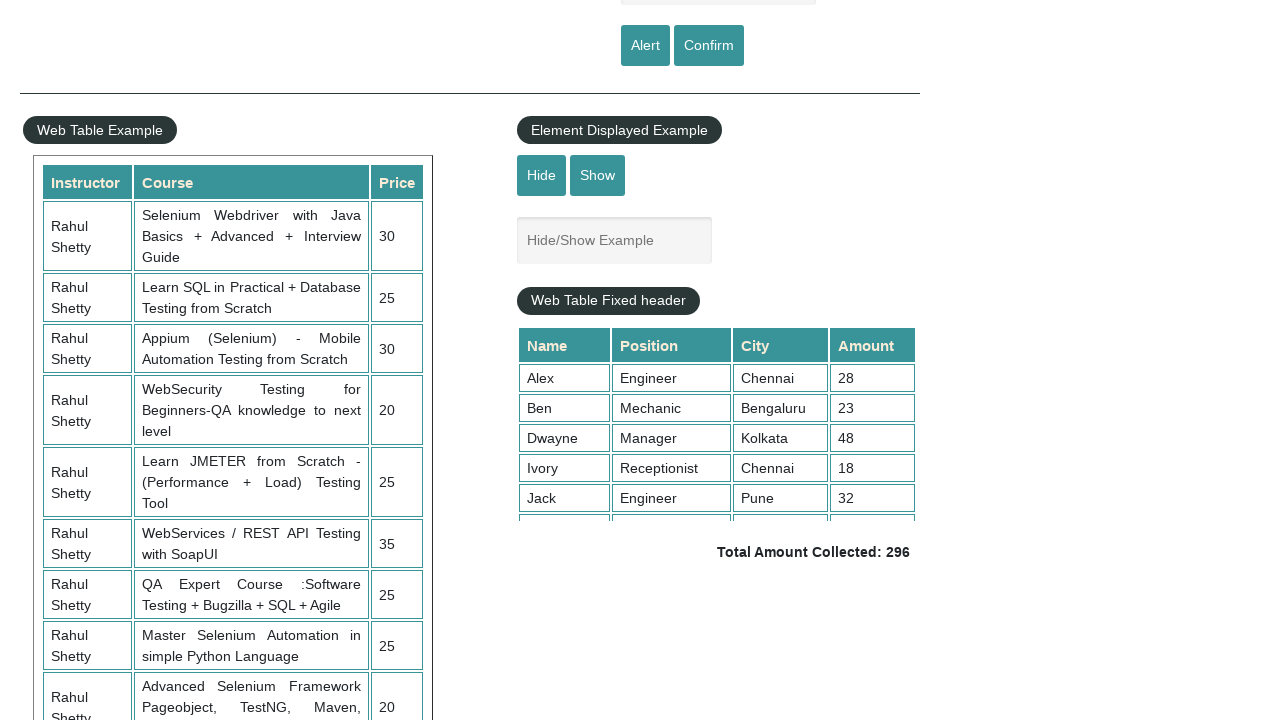

Scrolled fixed table element to 5000 pixels using JavaScript
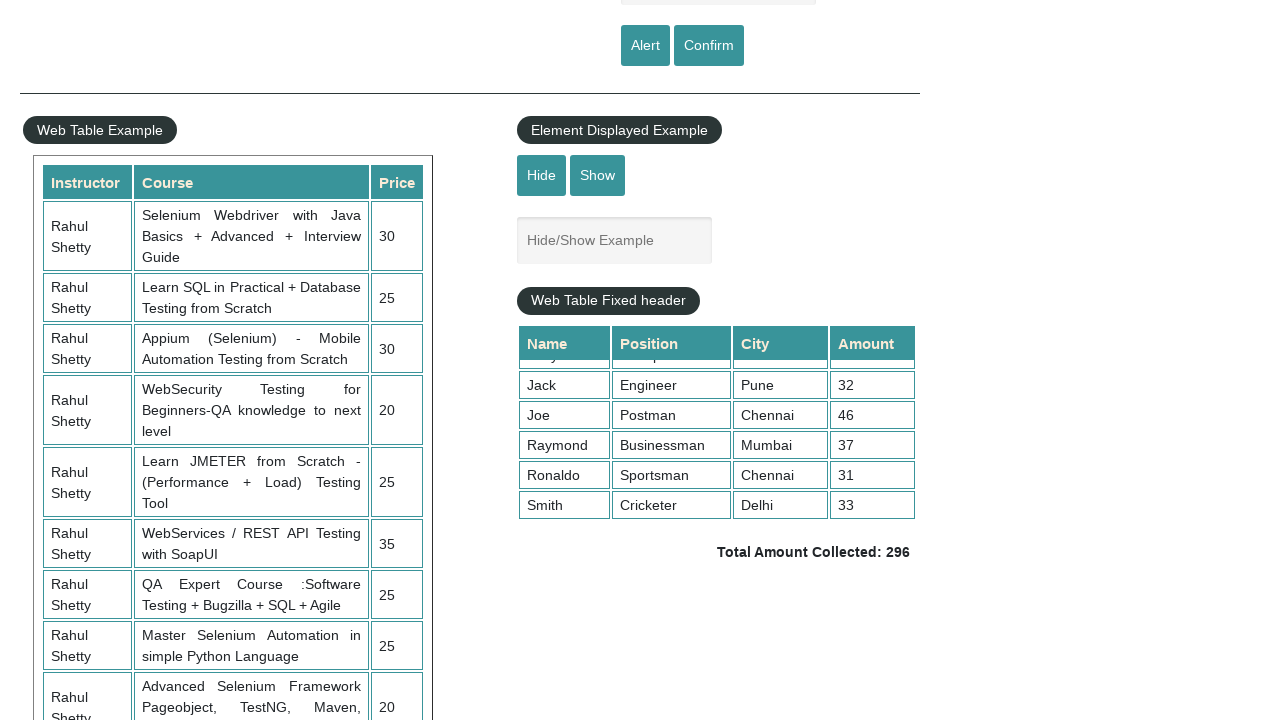

Table rows became visible after scrolling
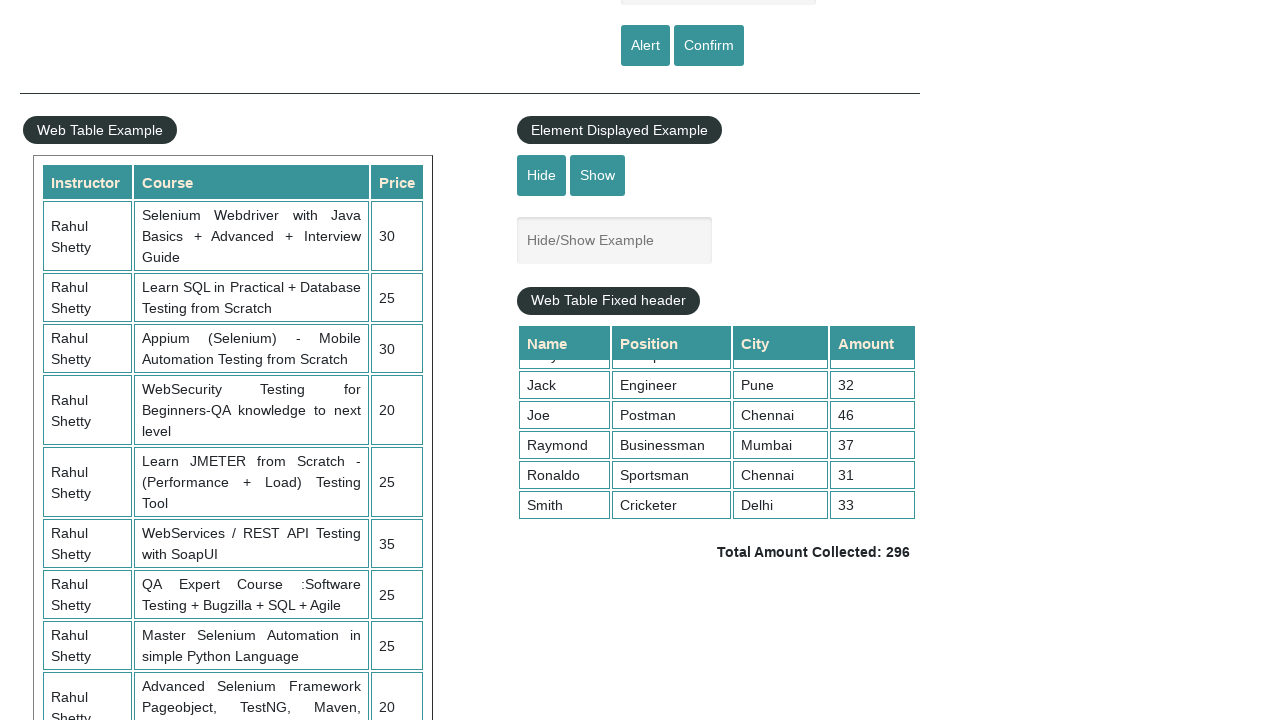

Verified table price column cells are present
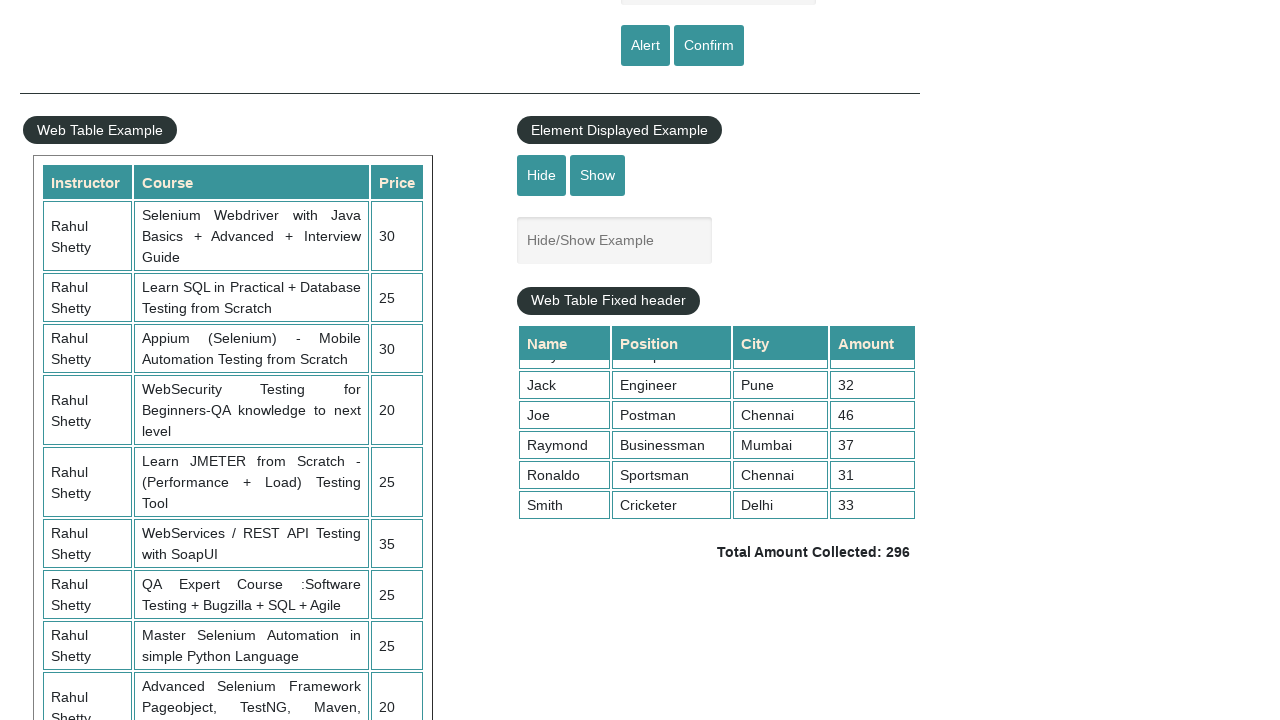

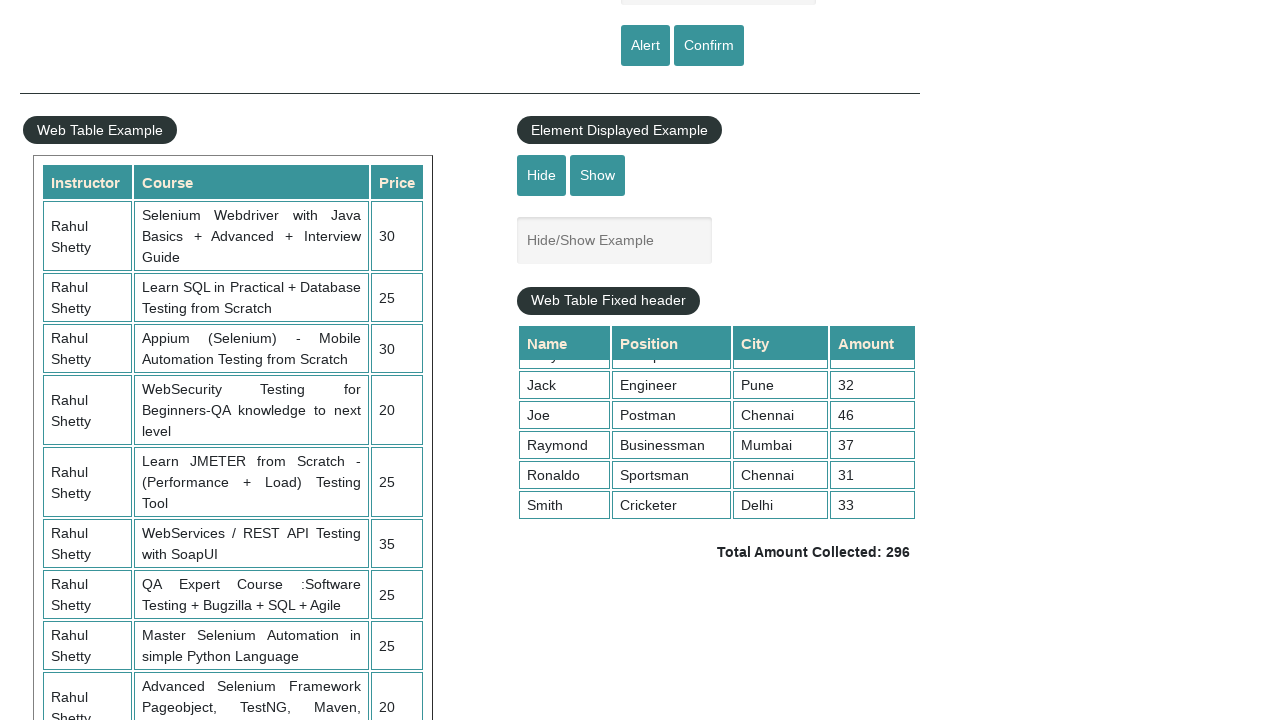